Tests JavaScript prompt dialog by clicking the third button, entering text in the prompt, accepting it, and verifying the text appears in the result

Starting URL: https://the-internet.herokuapp.com/javascript_alerts

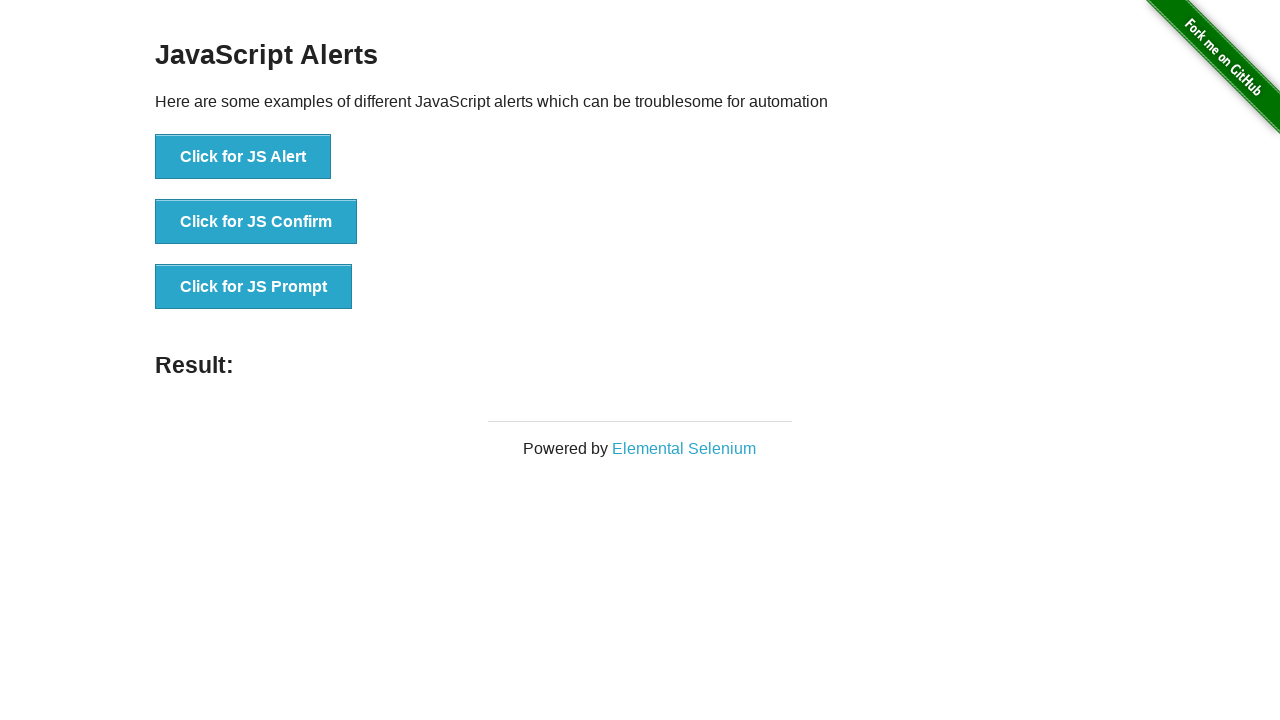

Set up dialog handler to accept prompt with 'Ibrahim'
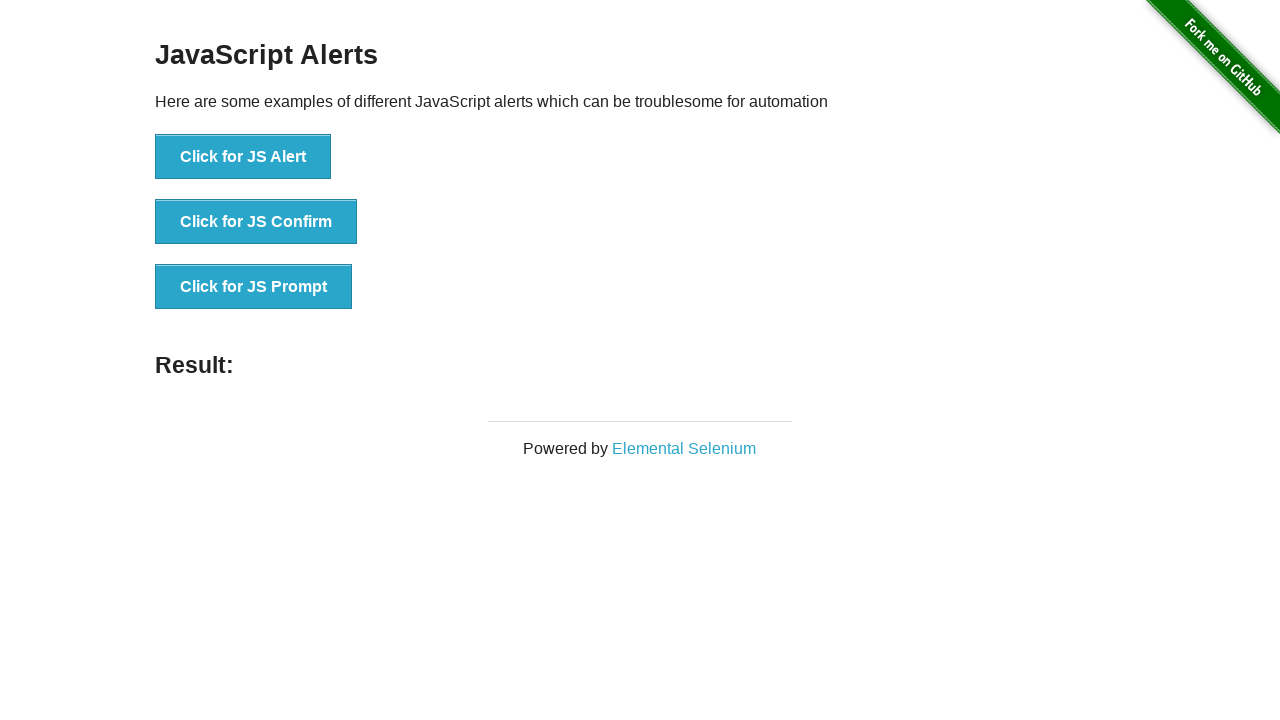

Clicked third button to trigger JavaScript prompt dialog at (254, 287) on button[onclick='jsPrompt()']
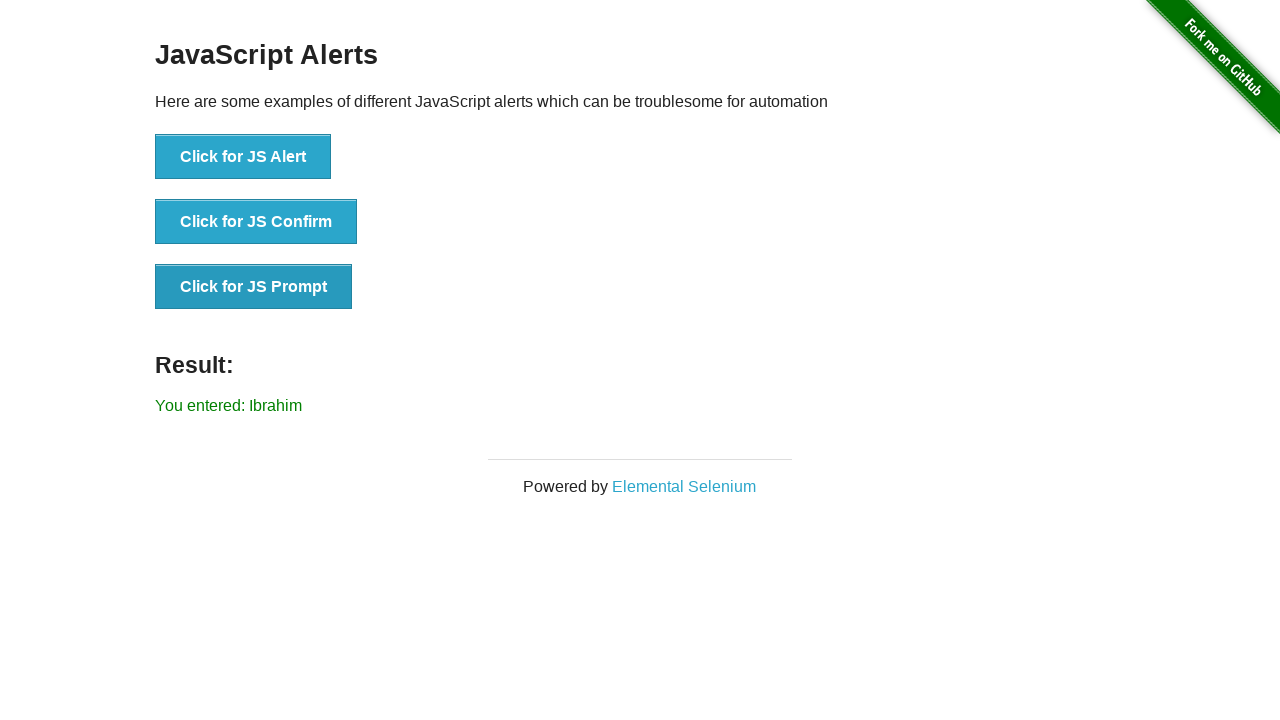

Verified 'Ibrahim' text appears in result element
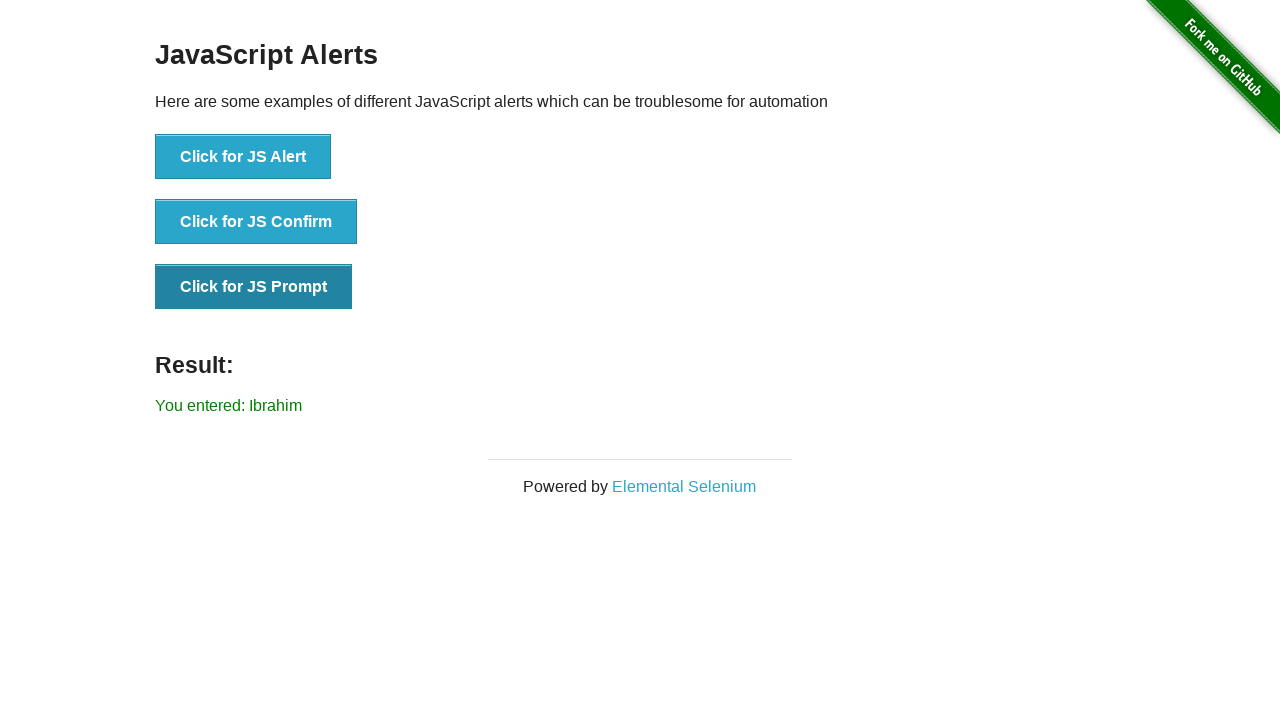

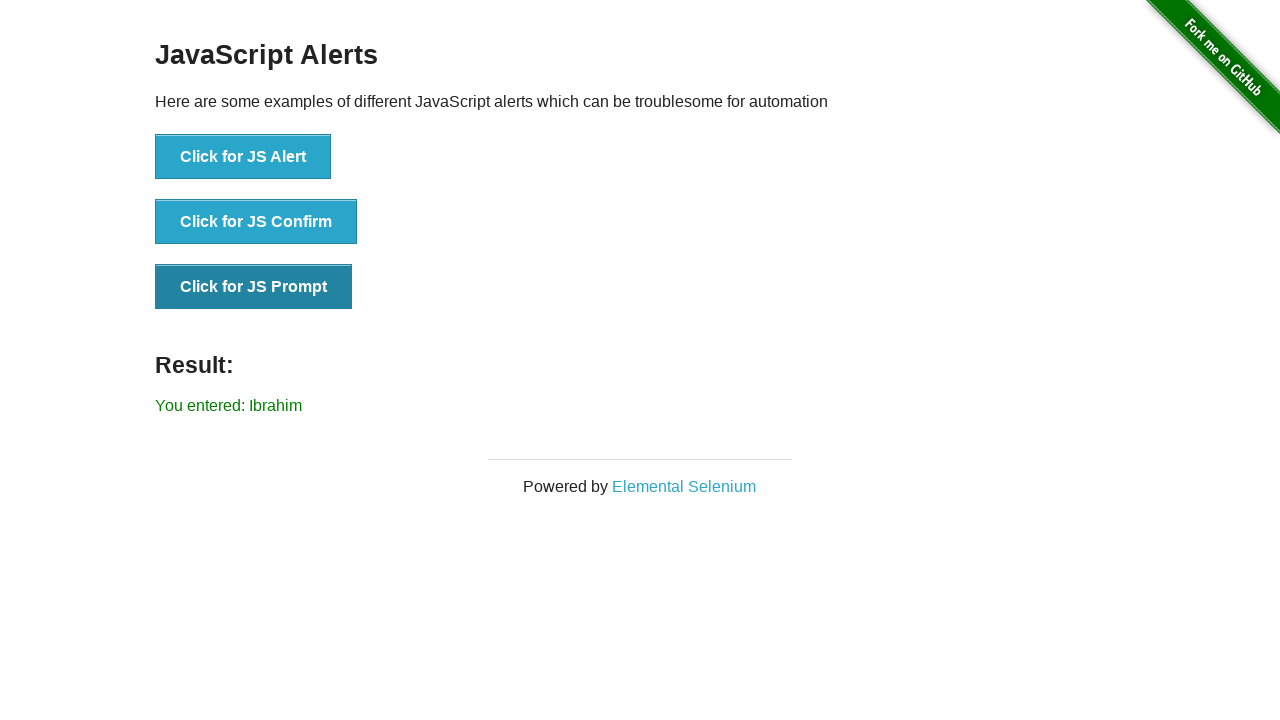